Tests browser cookie management functionality by adding, retrieving, and deleting cookies on Flipkart website

Starting URL: https://www.flipkart.com

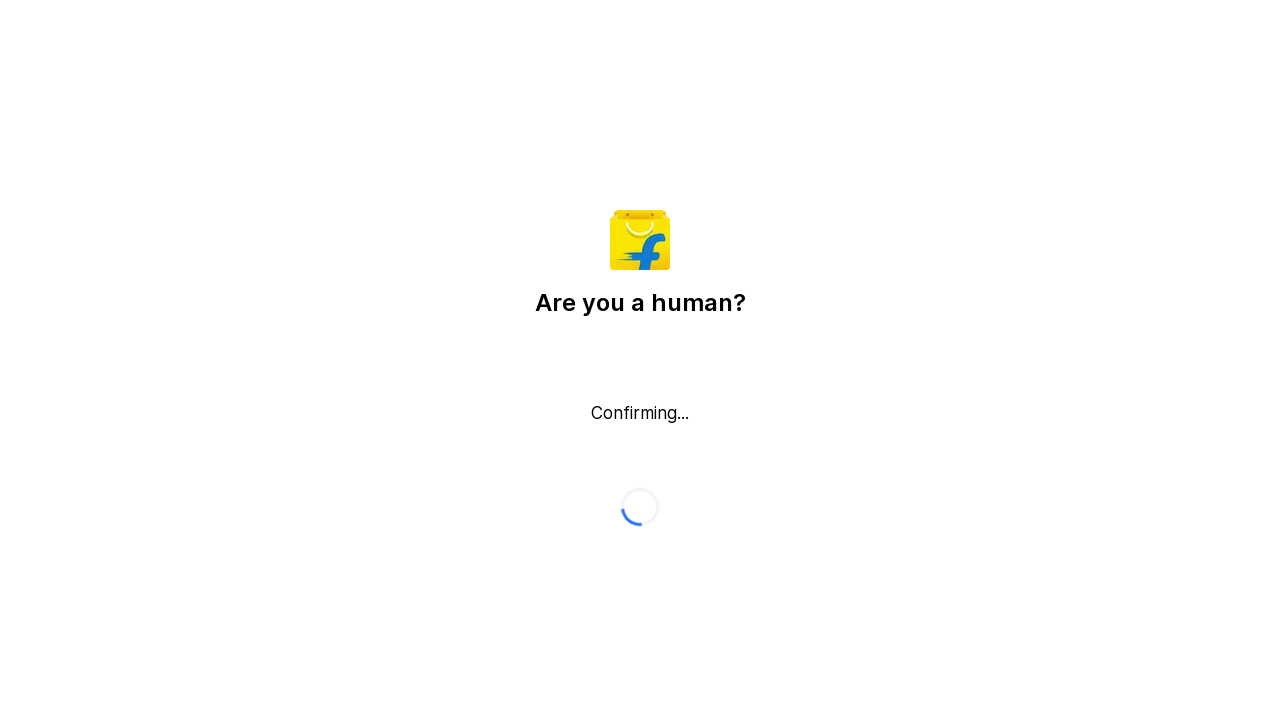

Added cookie 'user' with value 'testuser' to Flipkart context
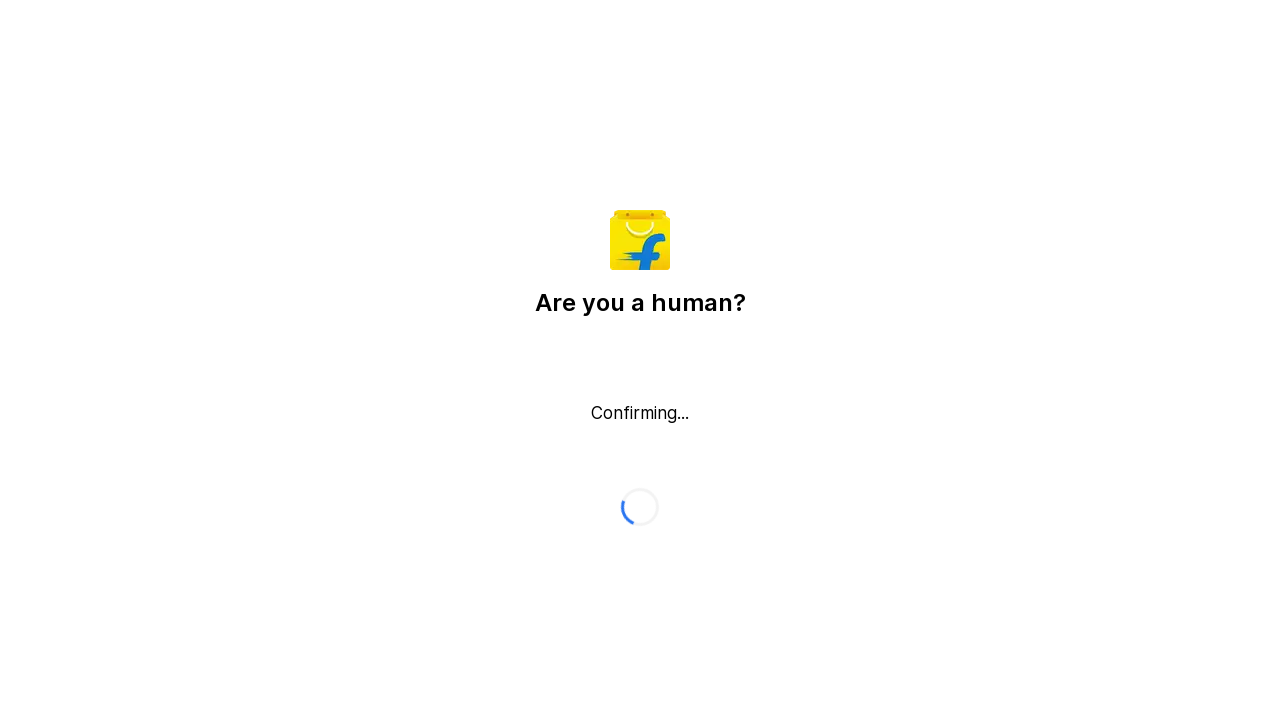

Retrieved all cookies from context - total: 1
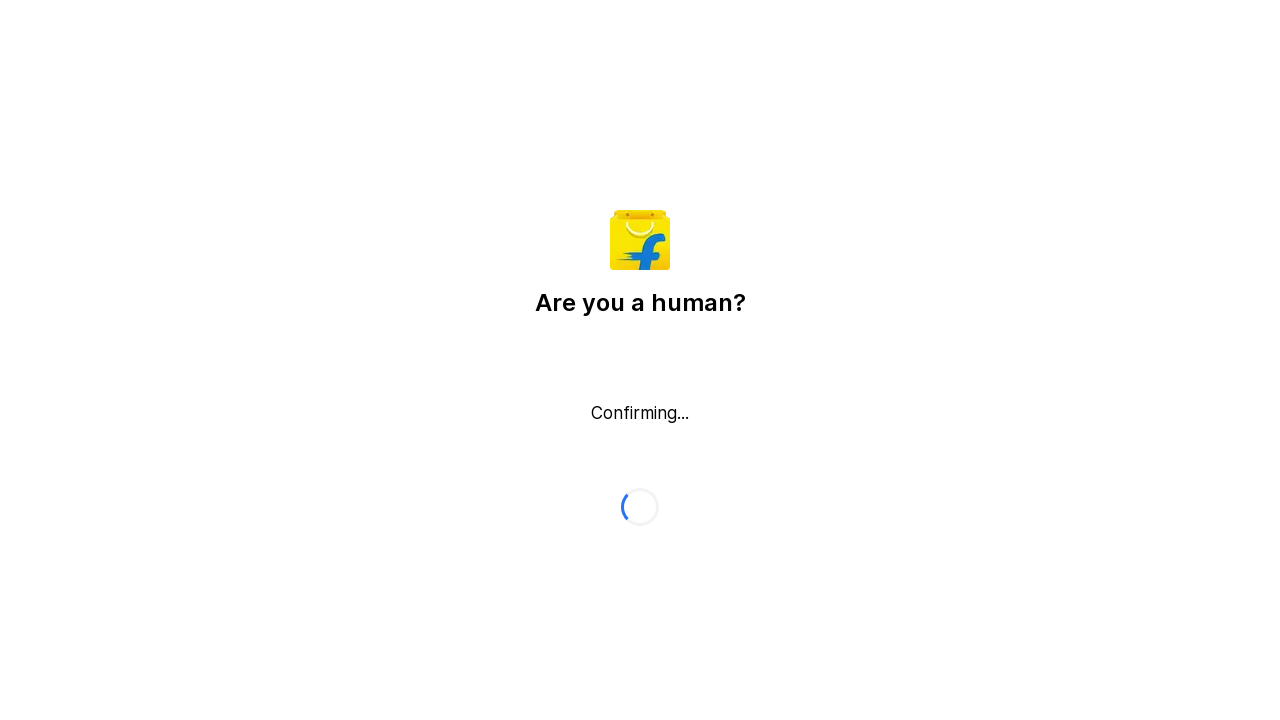

Cleared specific cookie 'user' by setting expiration to 0
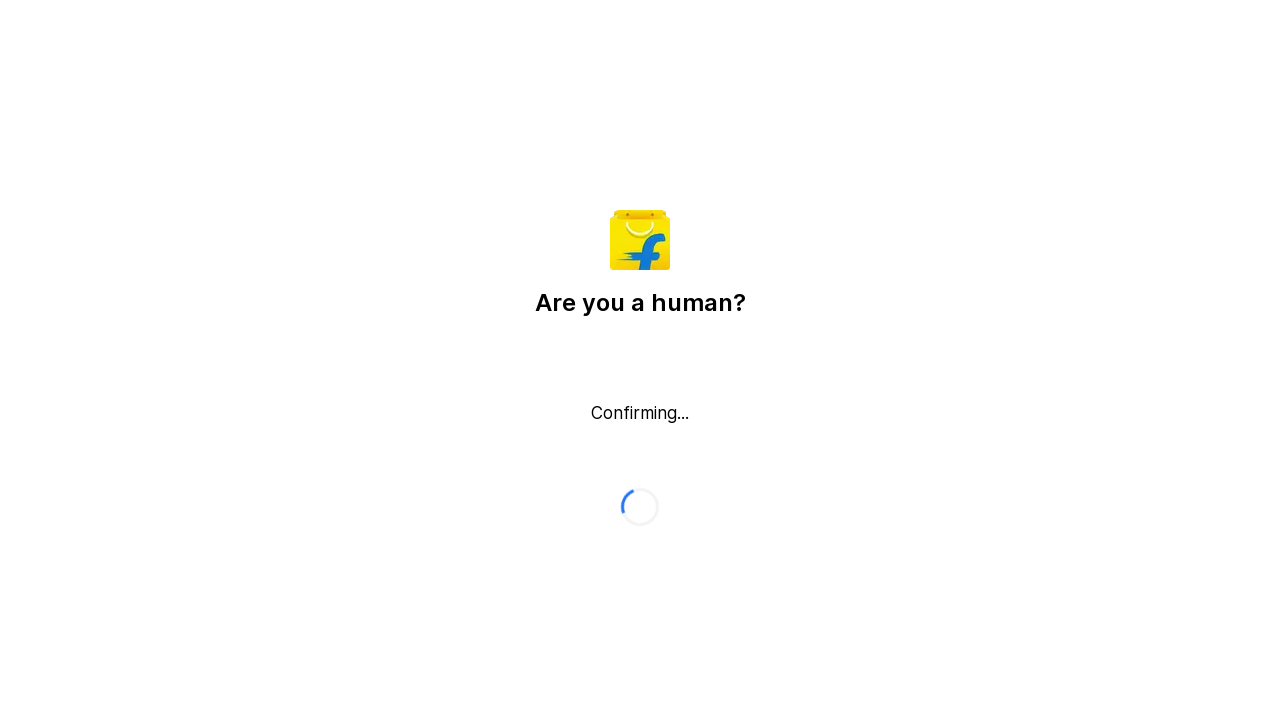

Cleared all cookies from context
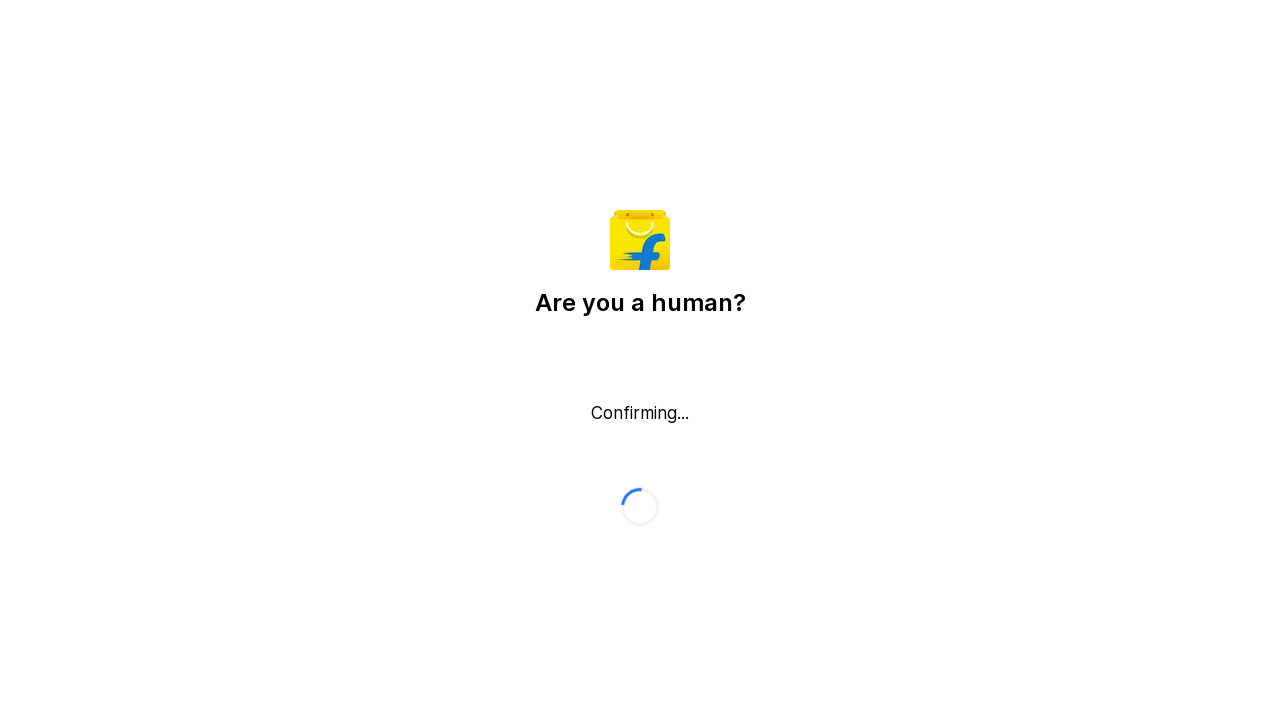

Verified cookie clearing - remaining cookies: 0
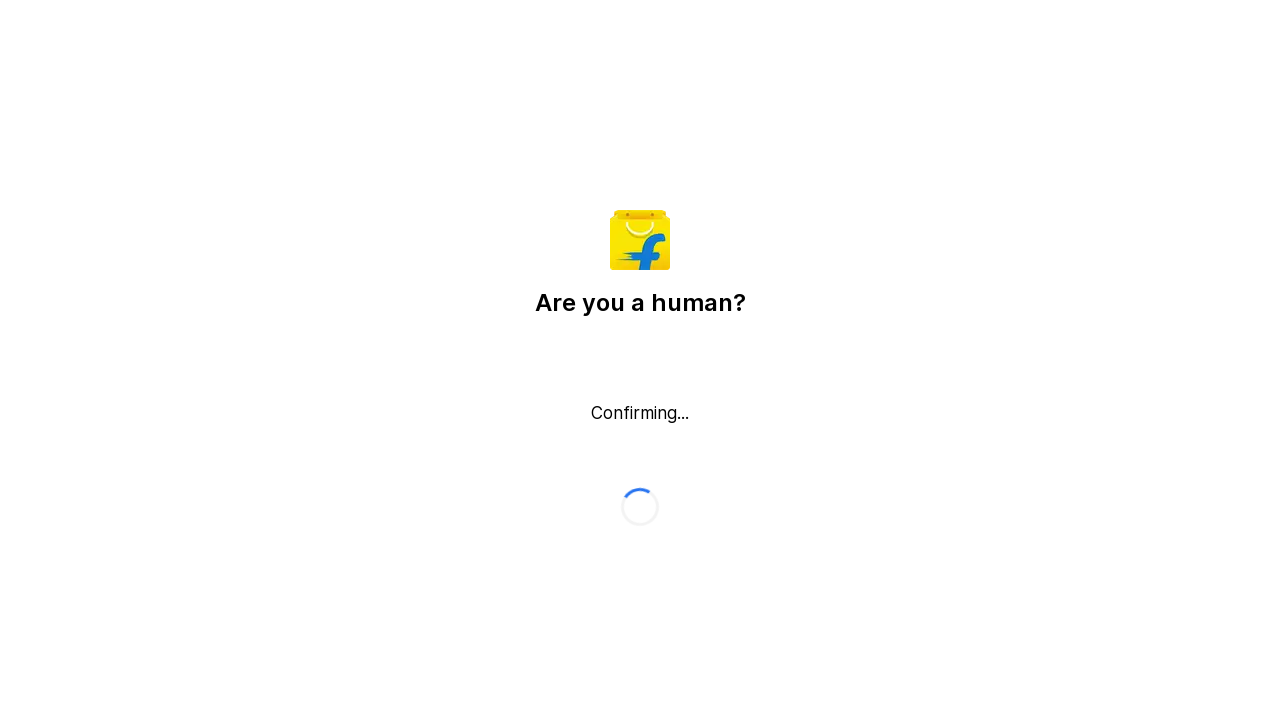

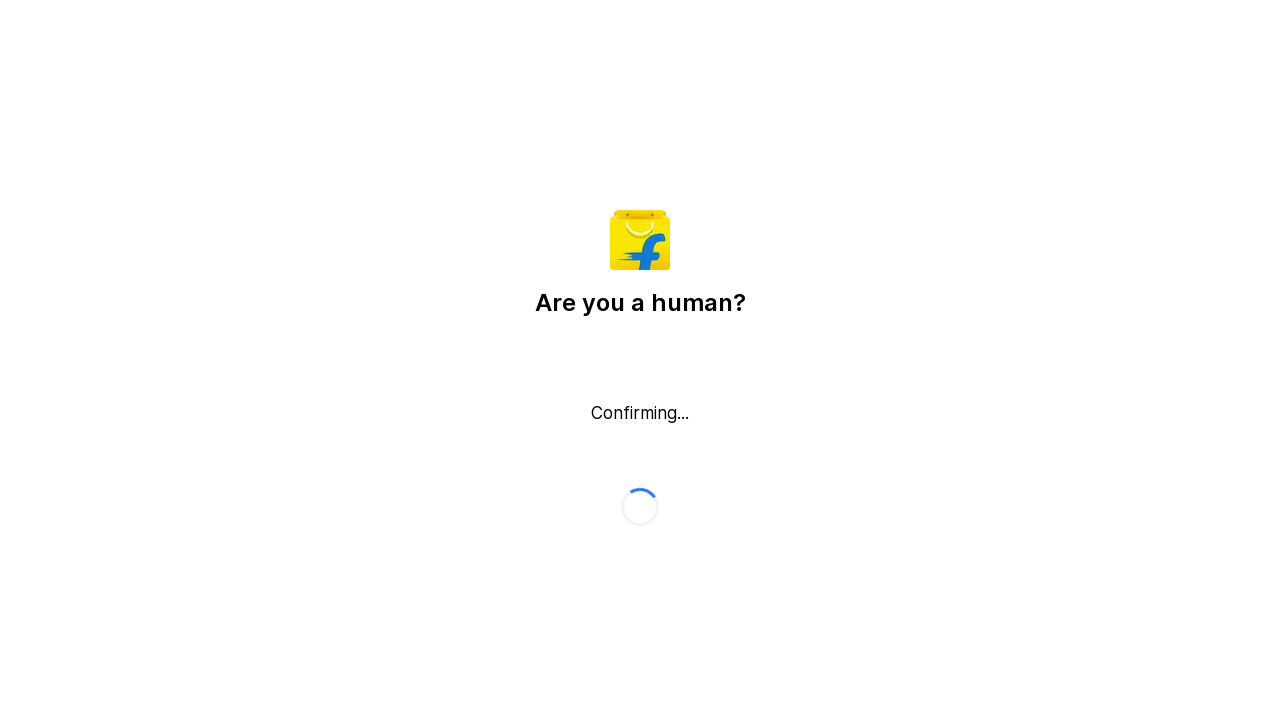